Tests dismissing a confirmation alert dialog

Starting URL: http://omayo.blogspot.com

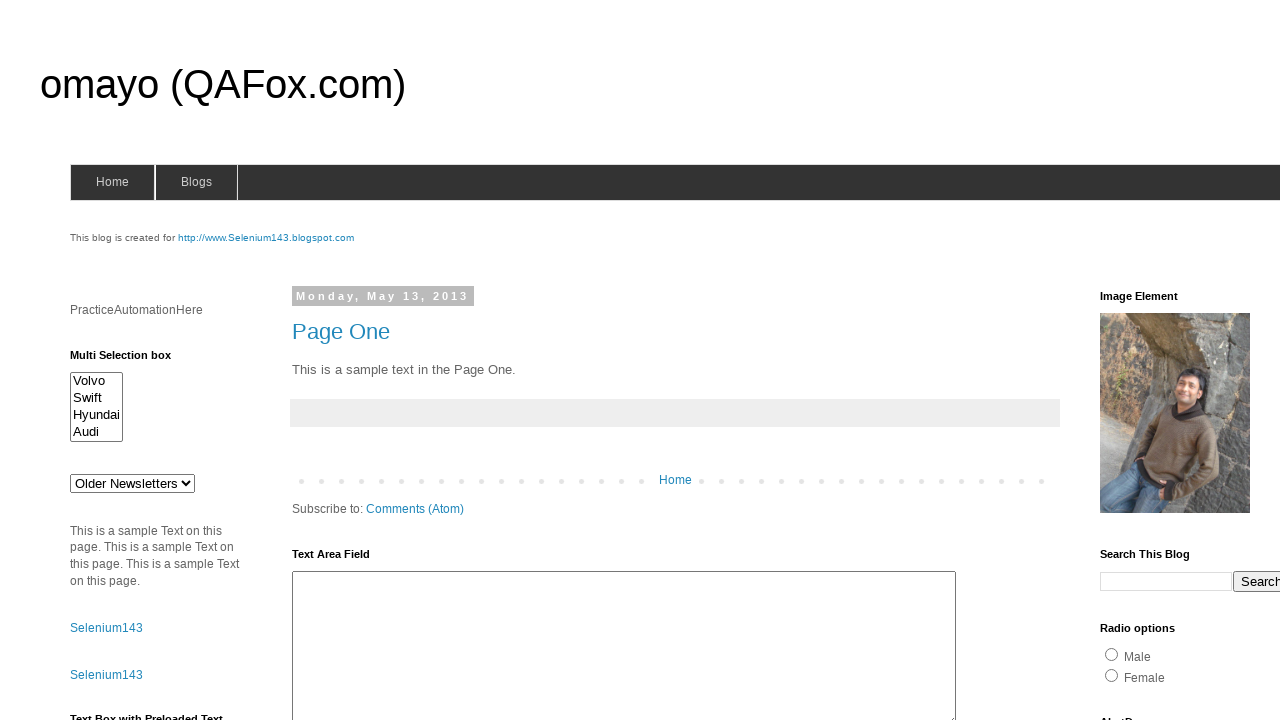

Set up dialog handler to dismiss alerts
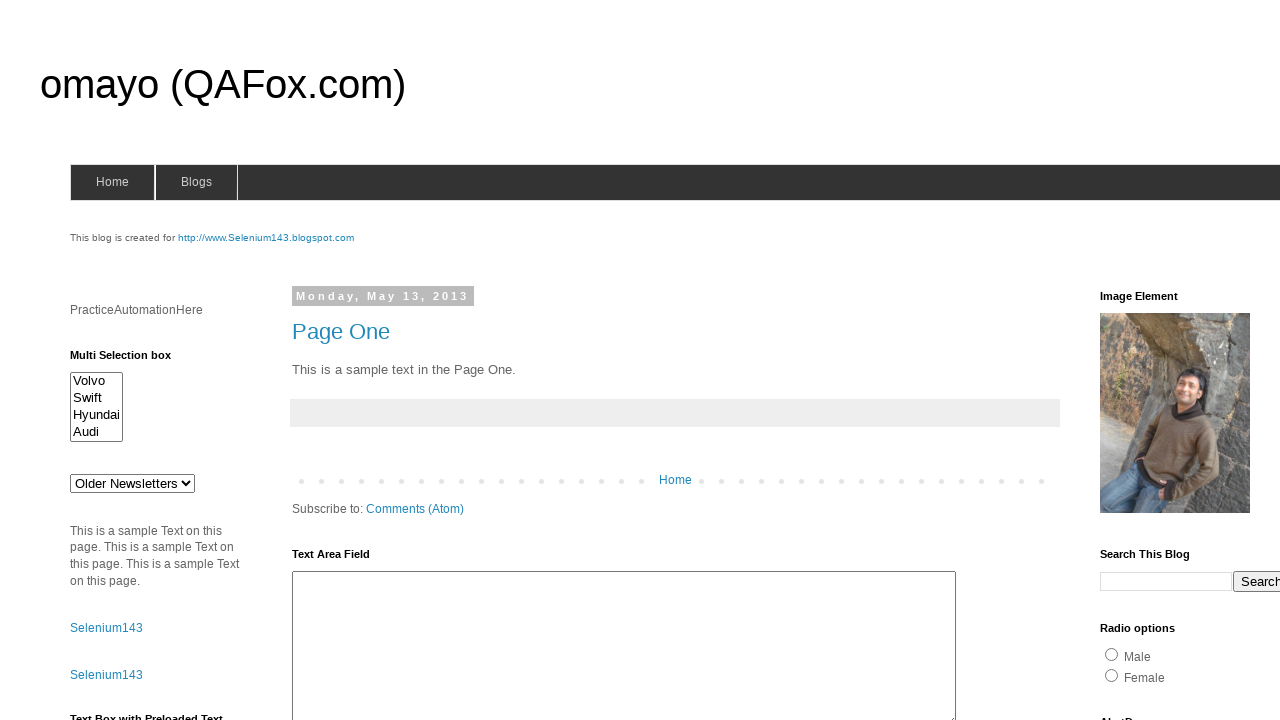

Clicked confirm button to trigger alert dialog at (1155, 361) on #confirm
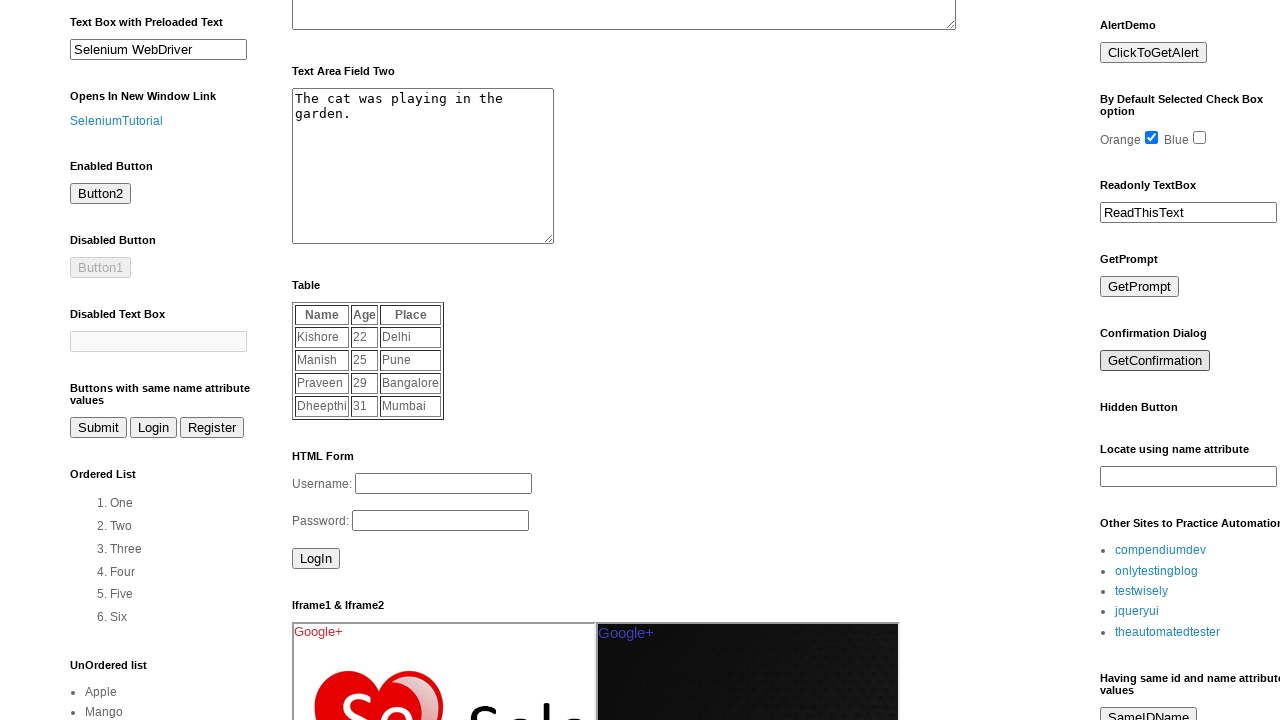

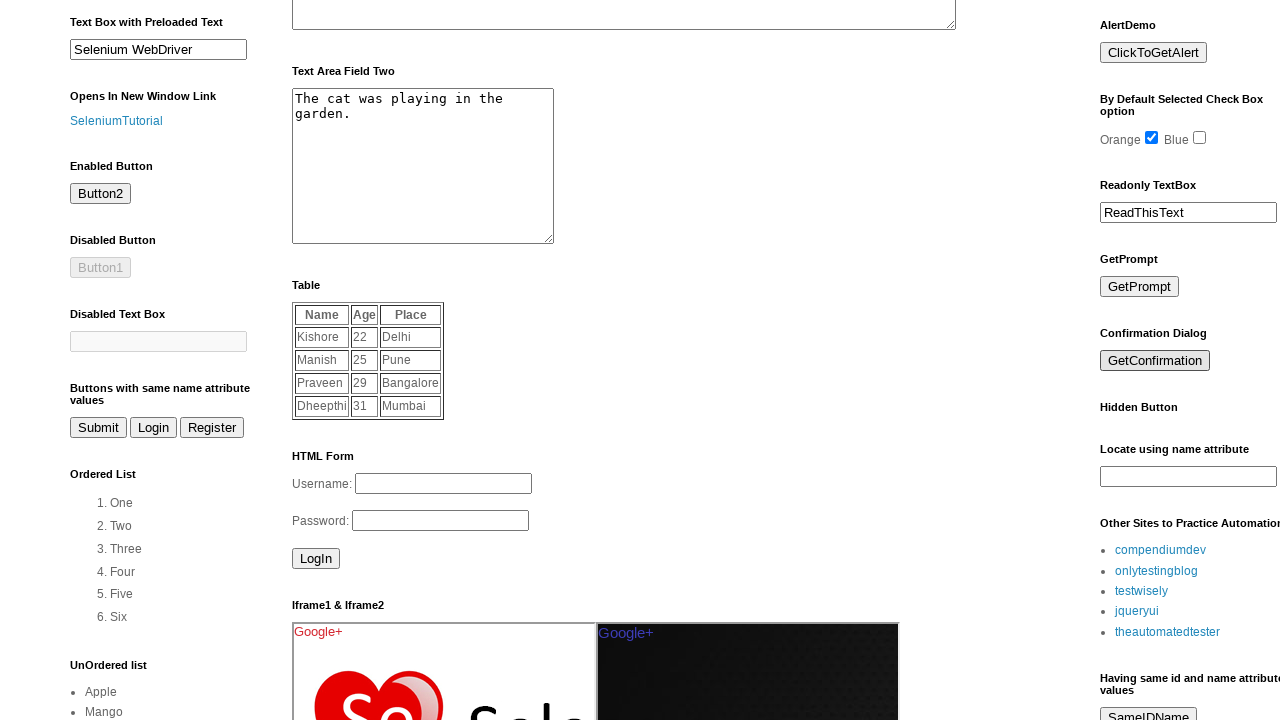